Tests a form that requires reading a custom attribute value from an element, performing a mathematical calculation, filling the result into an input field, selecting a checkbox and radio button, then submitting the form.

Starting URL: http://suninjuly.github.io/get_attribute.html

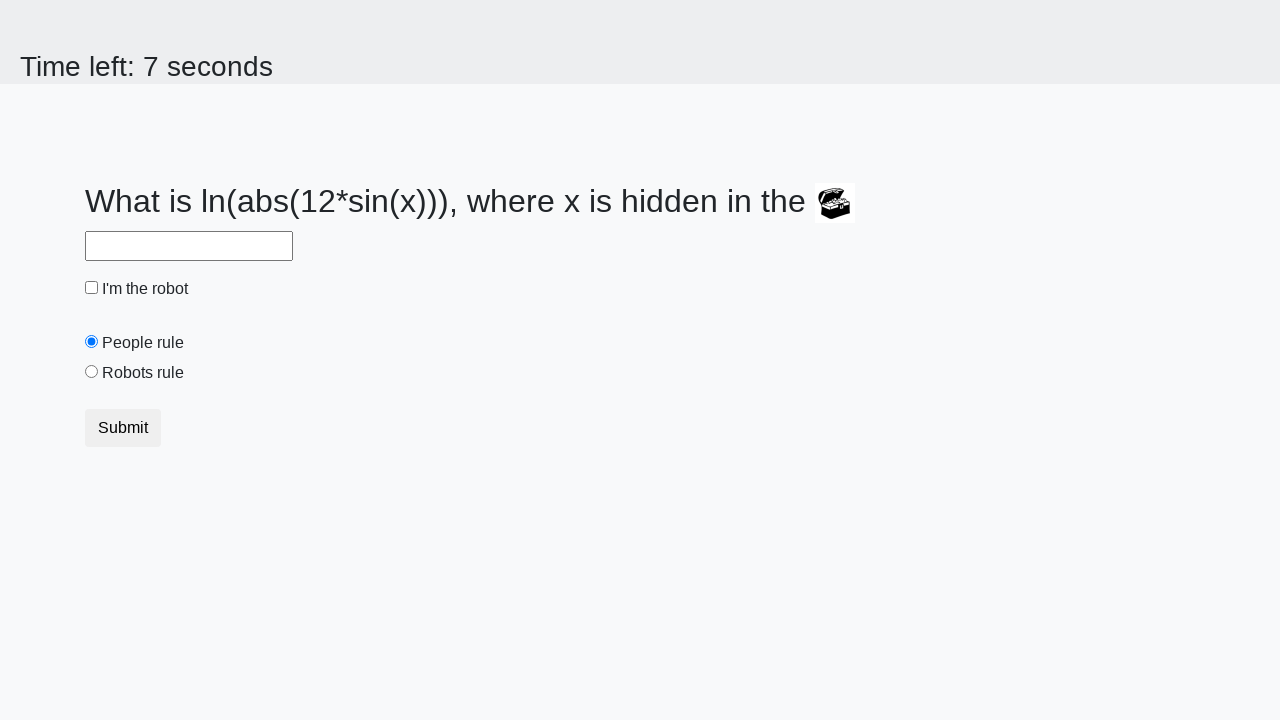

Retrieved custom attribute 'valuex' from treasure element
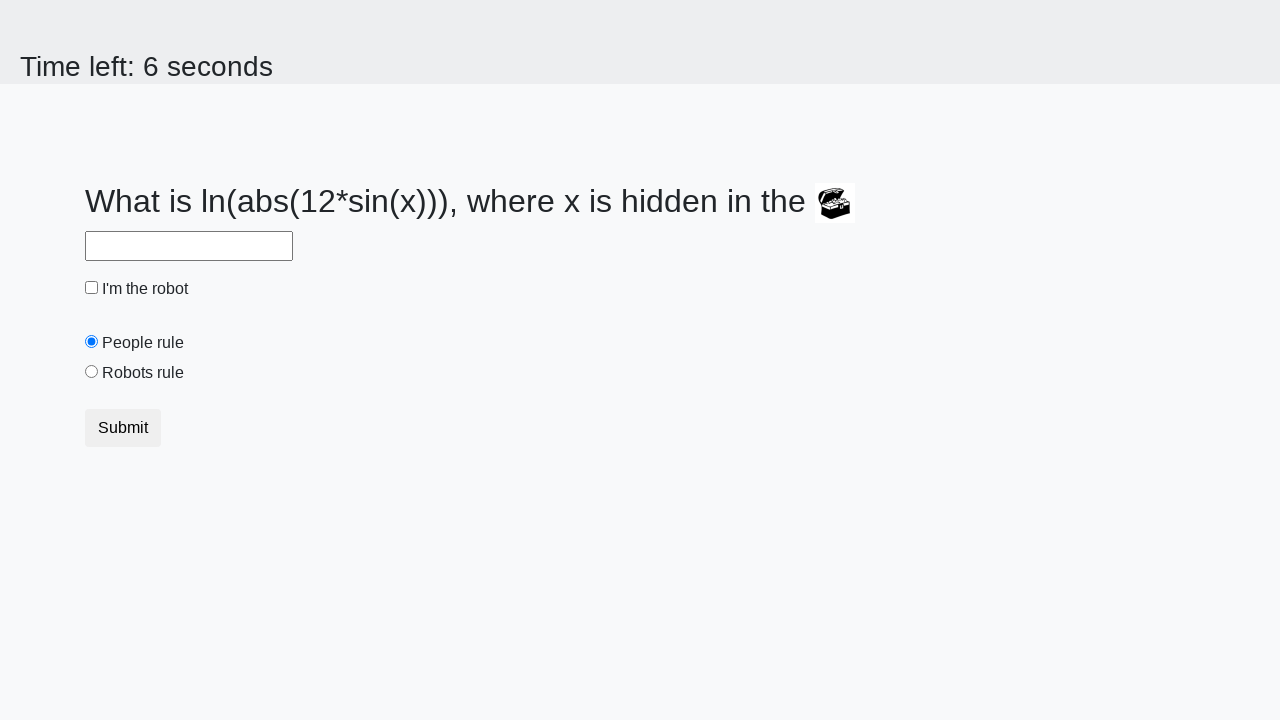

Calculated mathematical result: 2.4766476334217287
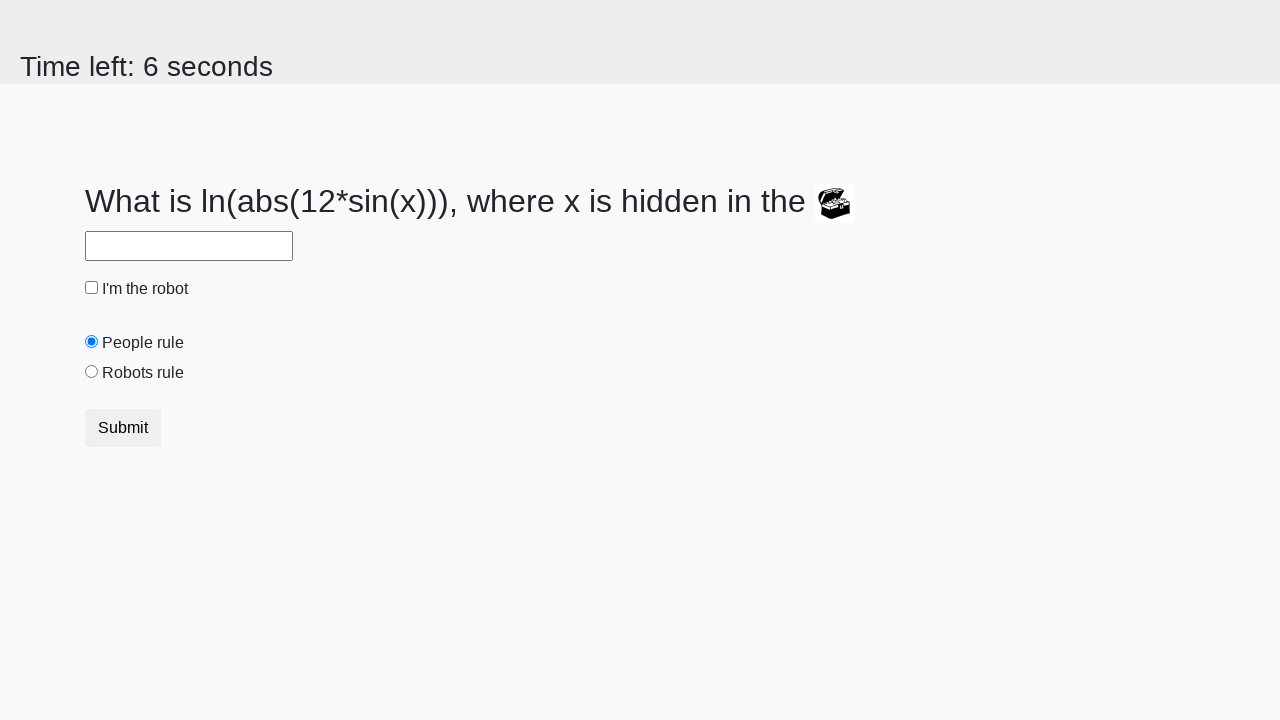

Filled answer field with calculated value on #answer
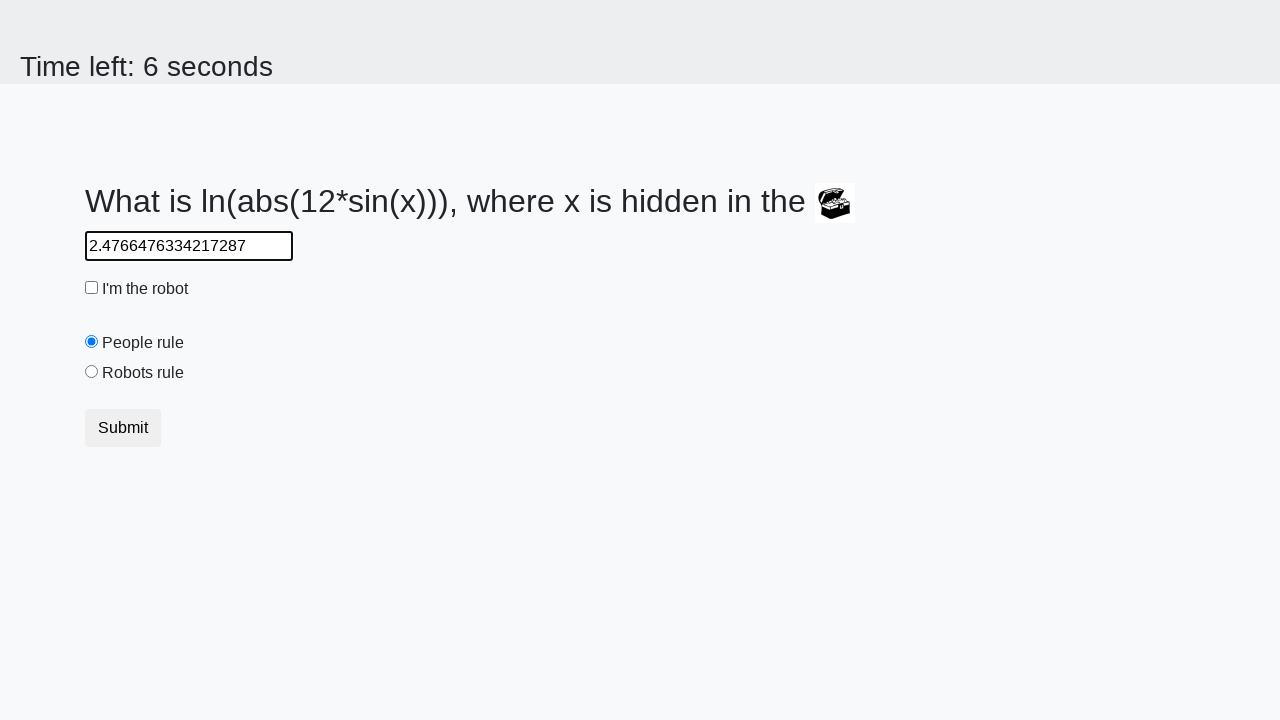

Clicked robot checkbox at (92, 288) on #robotCheckbox
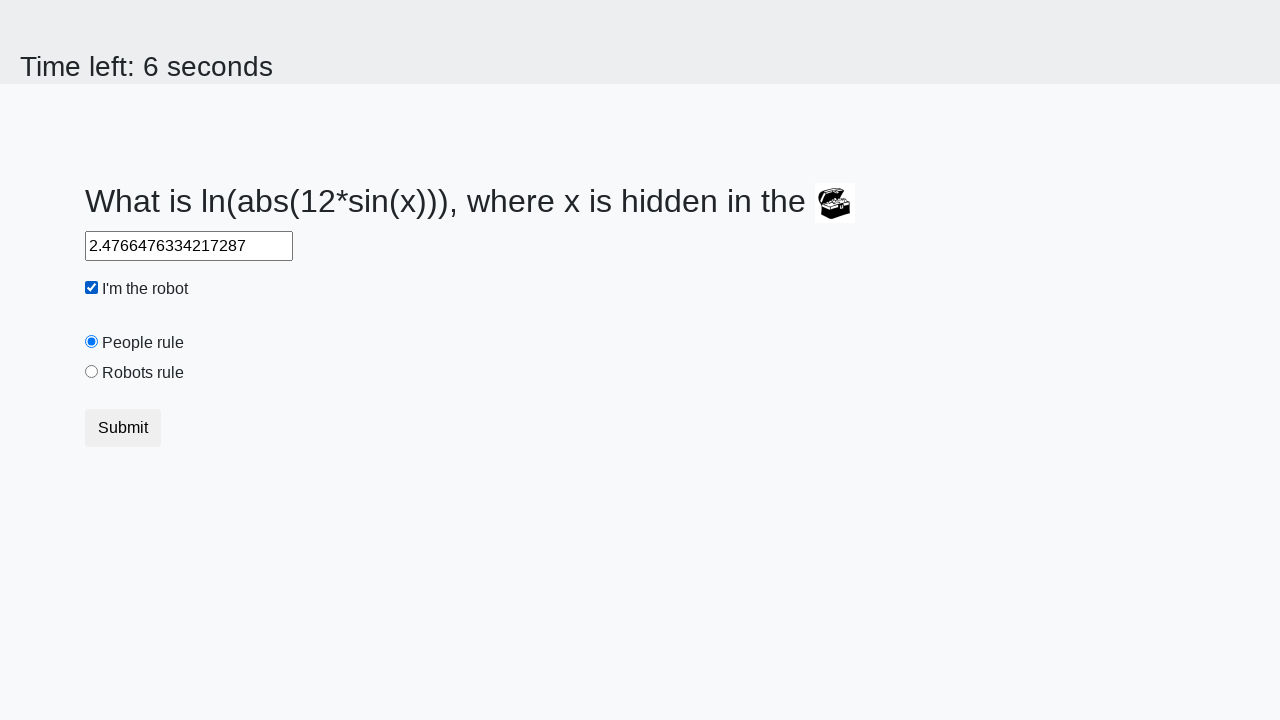

Clicked 'robots rule' radio button at (92, 372) on #robotsRule
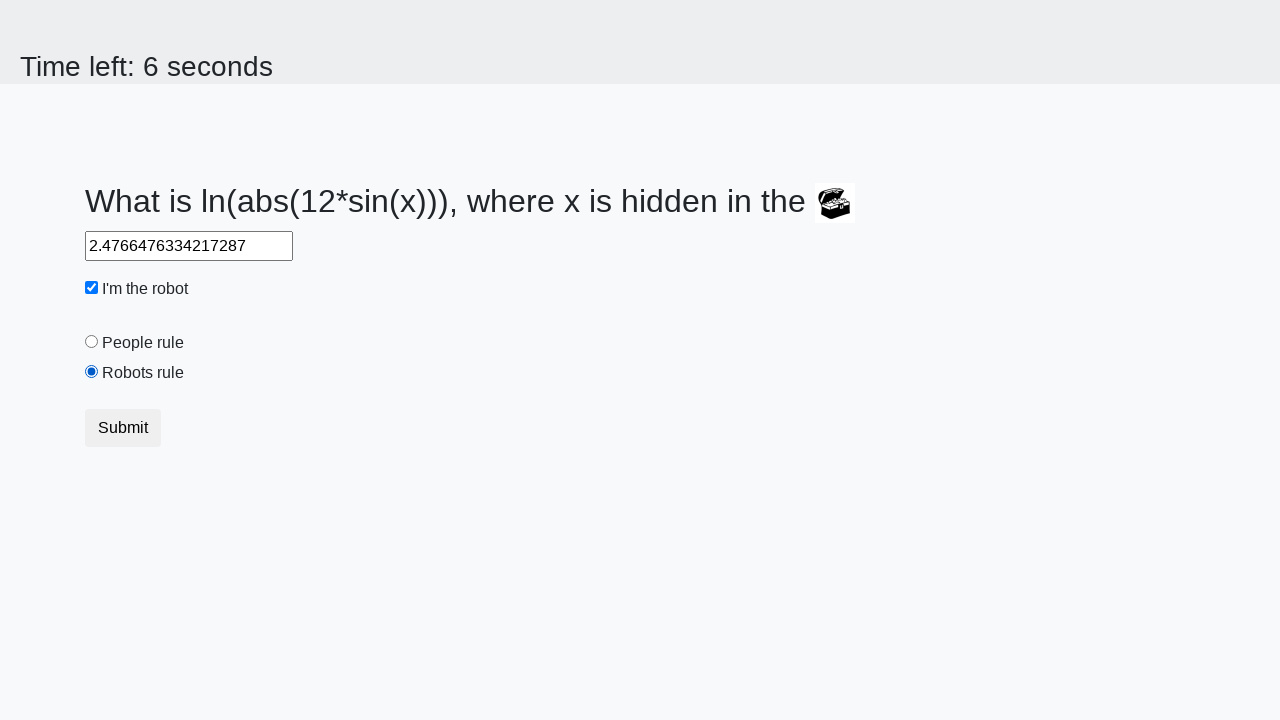

Clicked form submit button at (123, 428) on .btn-default
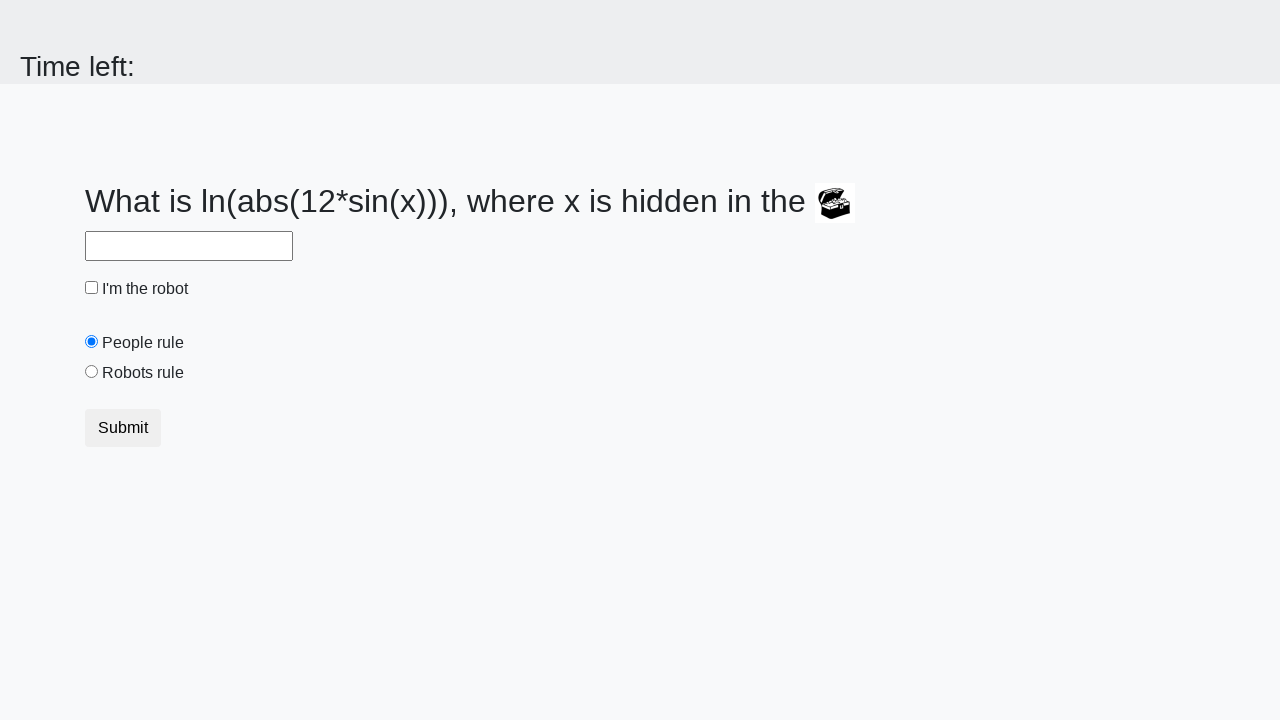

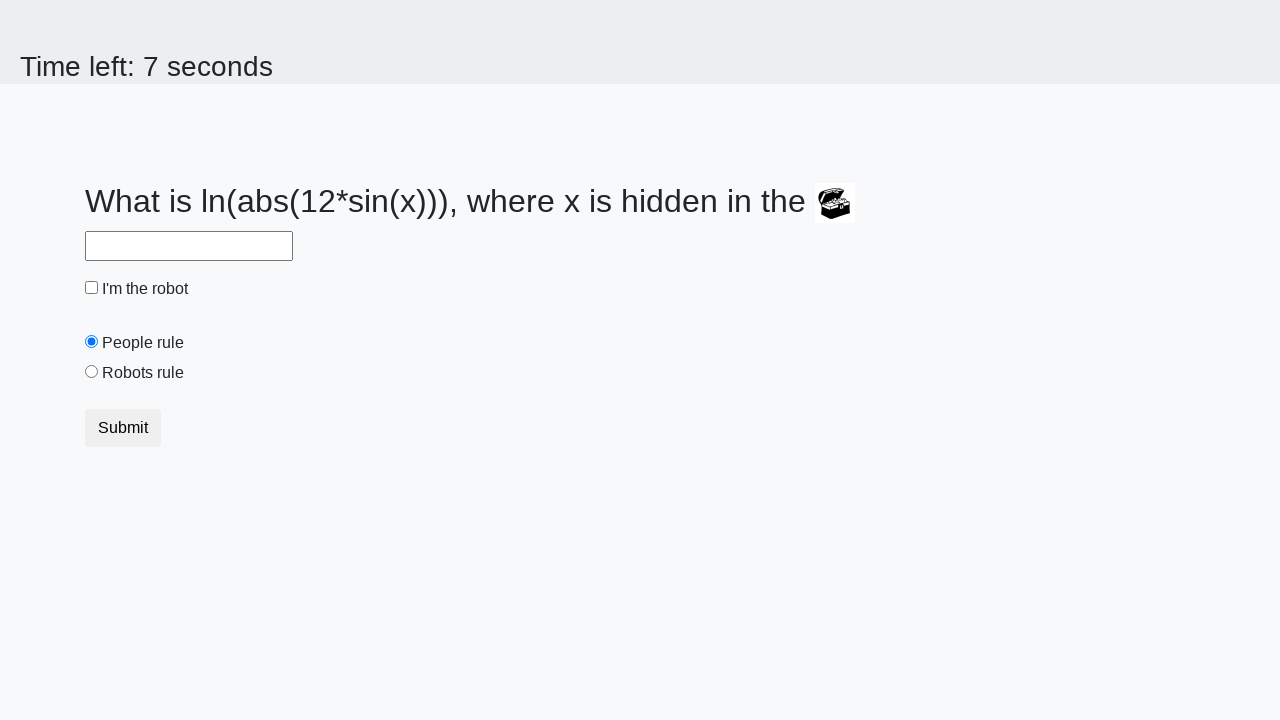